Tests jQuery UI slider interaction by switching to an iframe and performing drag-and-drop actions to move the slider handle right and then left.

Starting URL: https://jqueryui.com/slider/

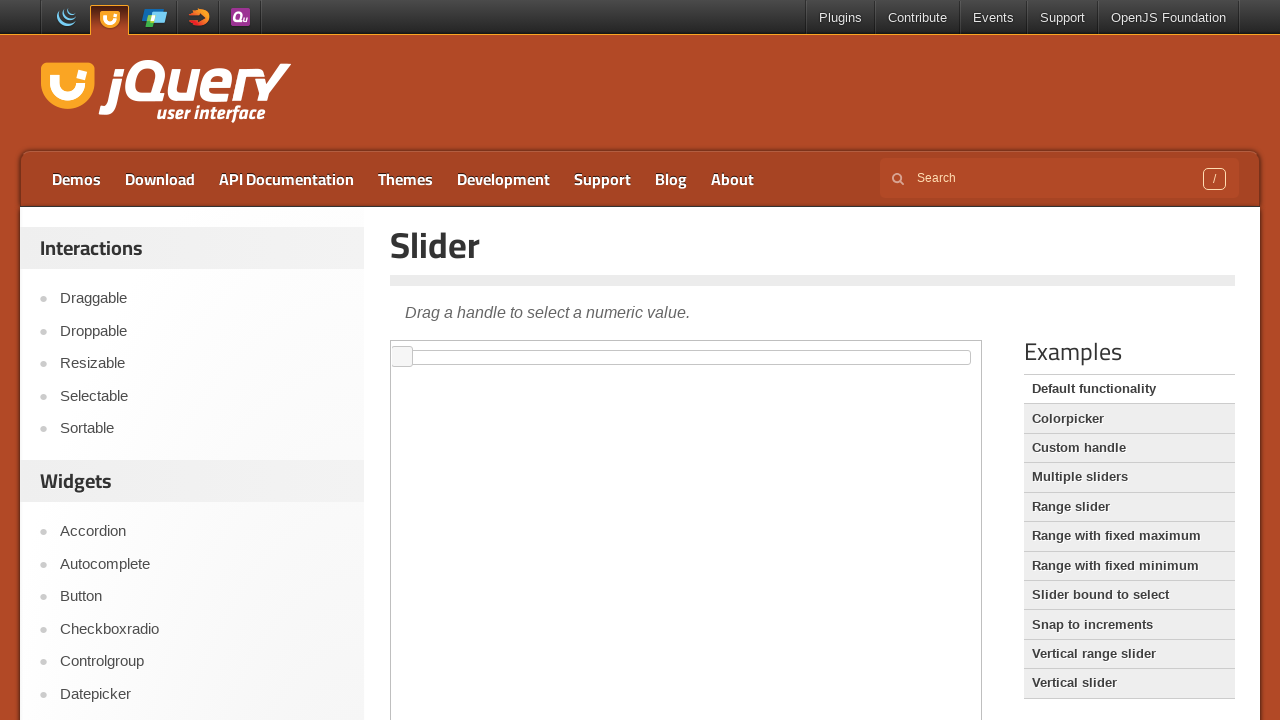

Located and switched to iframe containing slider demo
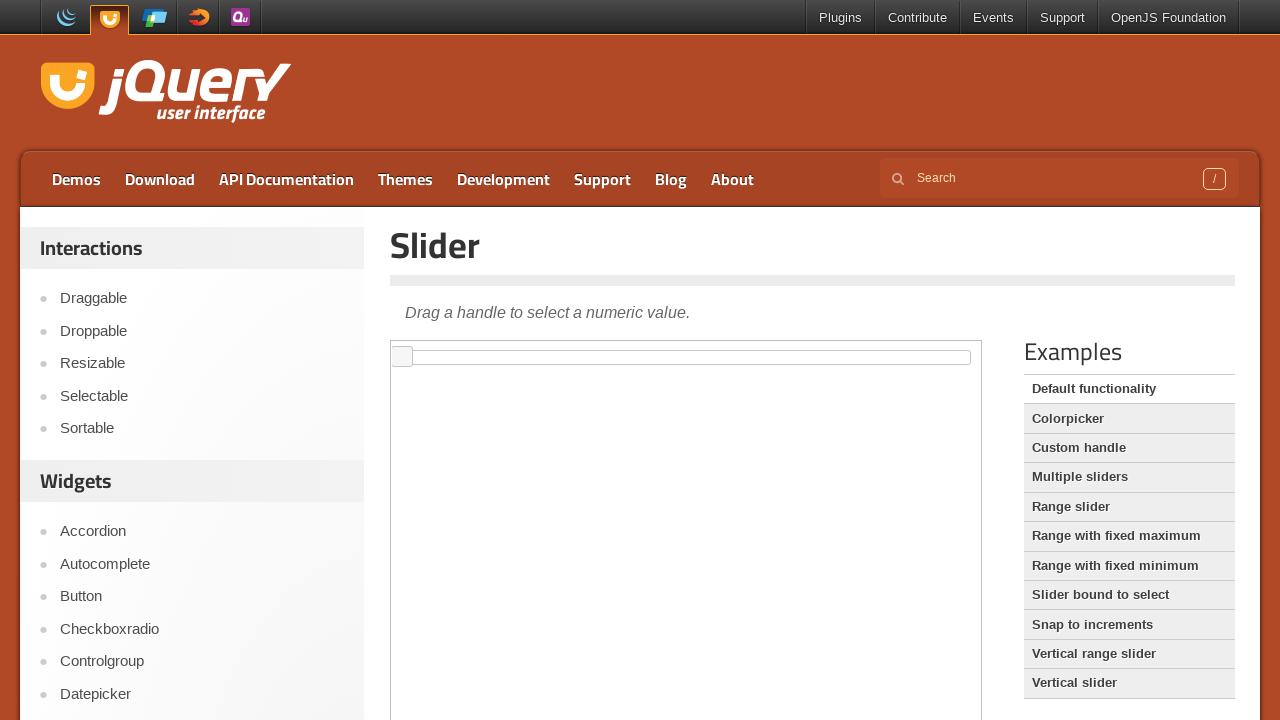

Located slider element in iframe
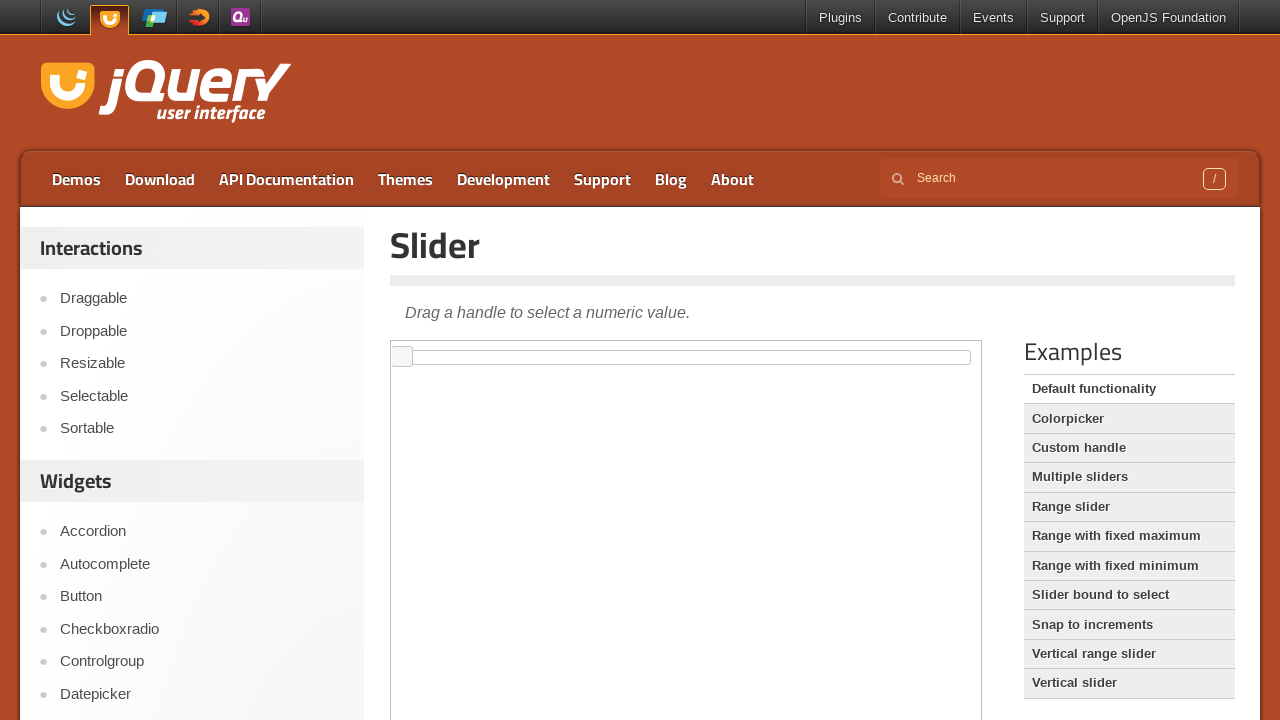

Retrieved slider bounding box for drag calculations
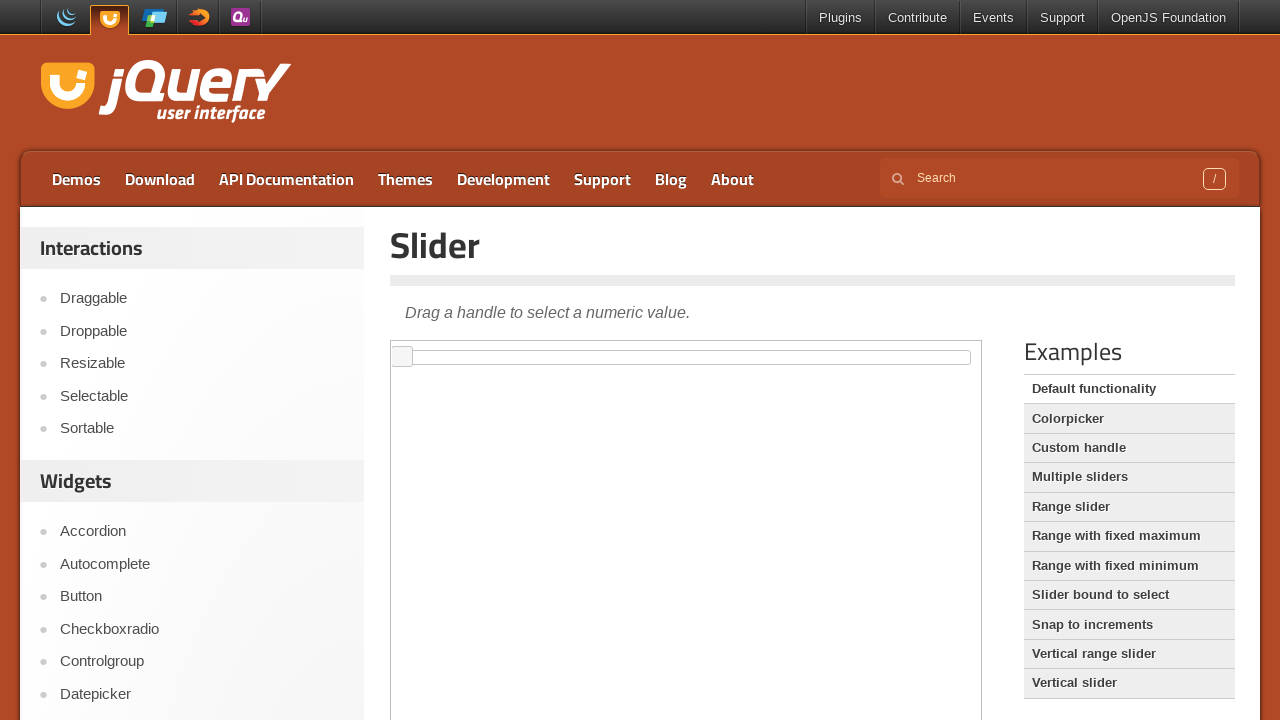

Dragged slider handle 100 pixels to the right at (787, 358)
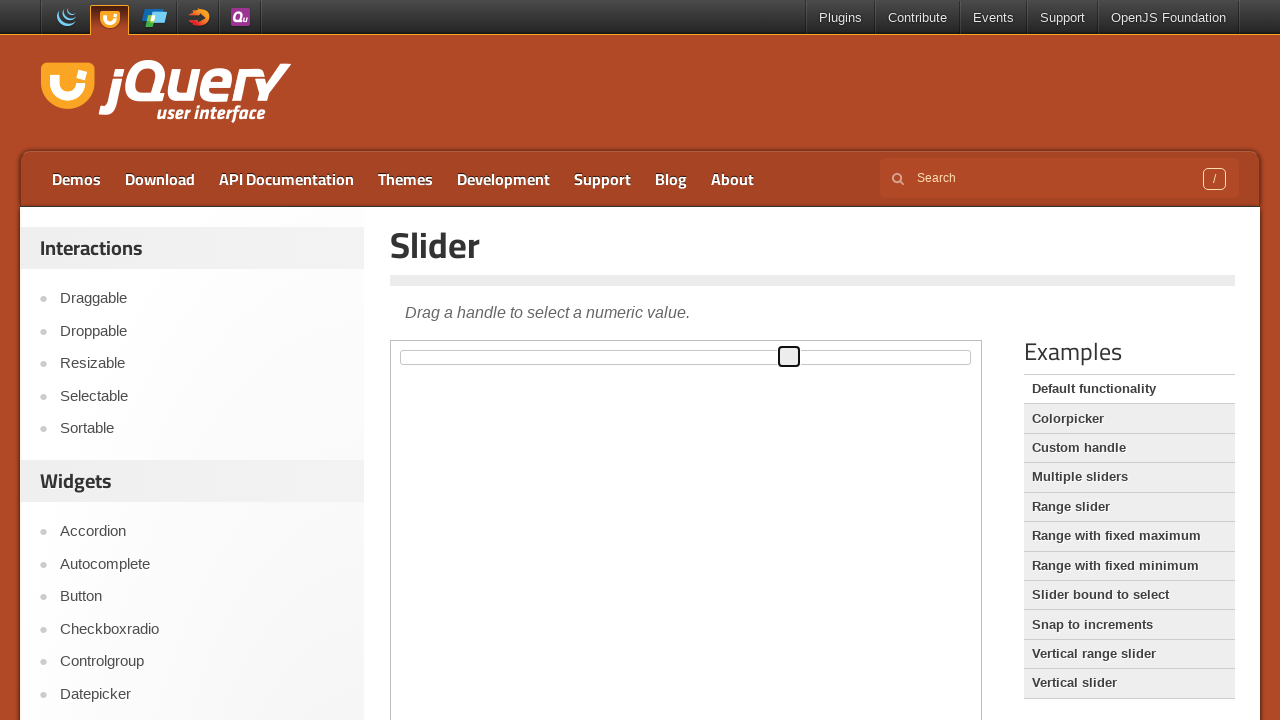

Waited 1 second for slider animation
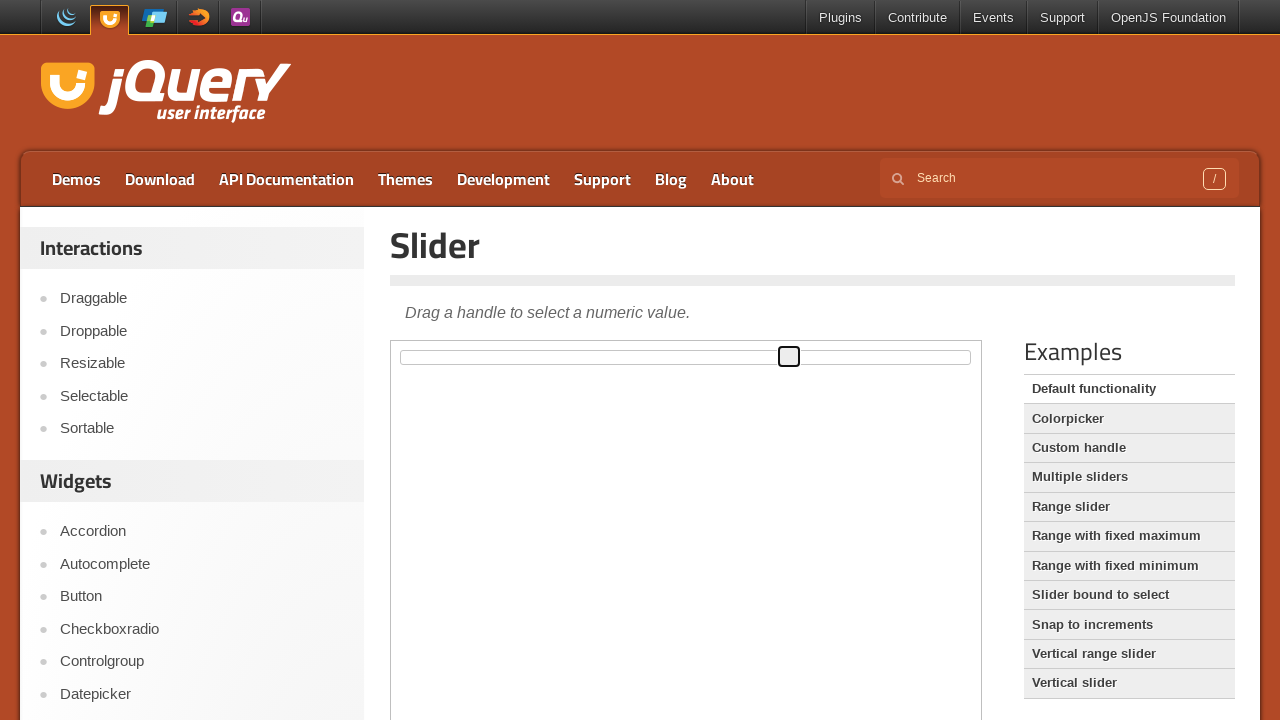

Dragged slider handle 100 pixels to the left at (687, 358)
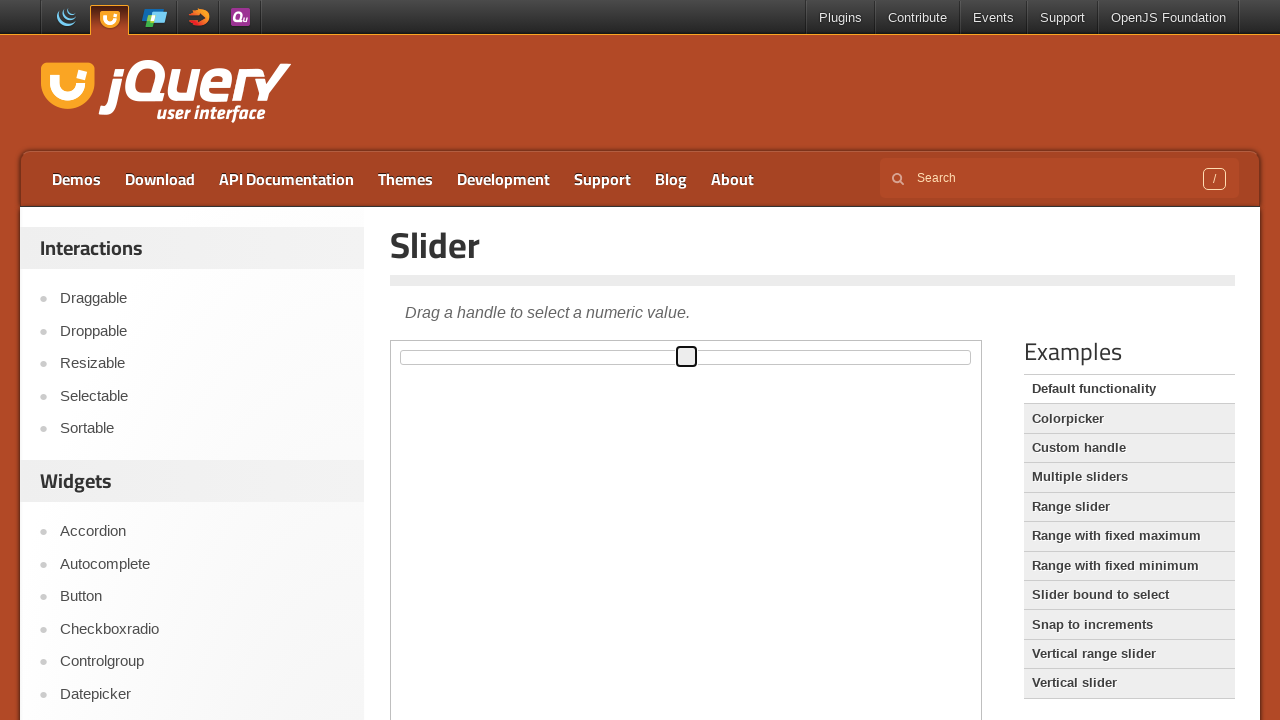

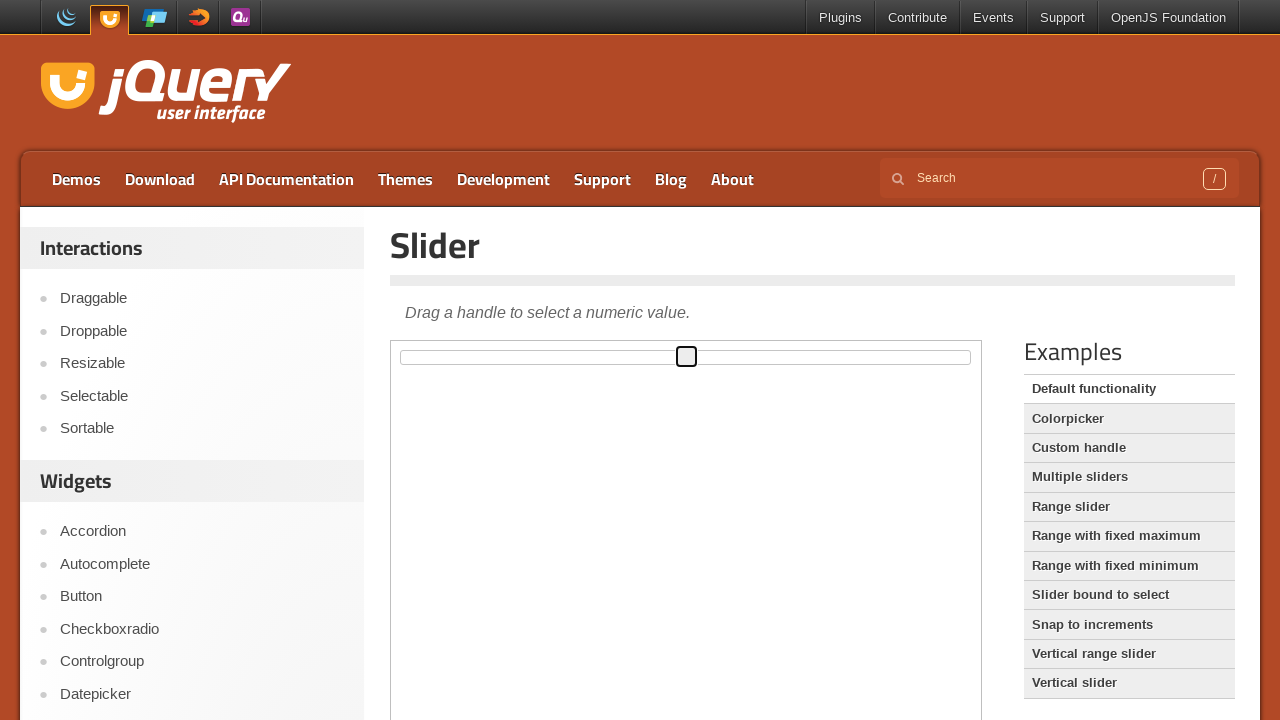